Tests browser window handling by clicking a button that opens a new window, switching between windows, and verifying window titles

Starting URL: https://demo.automationtesting.in/Windows.html

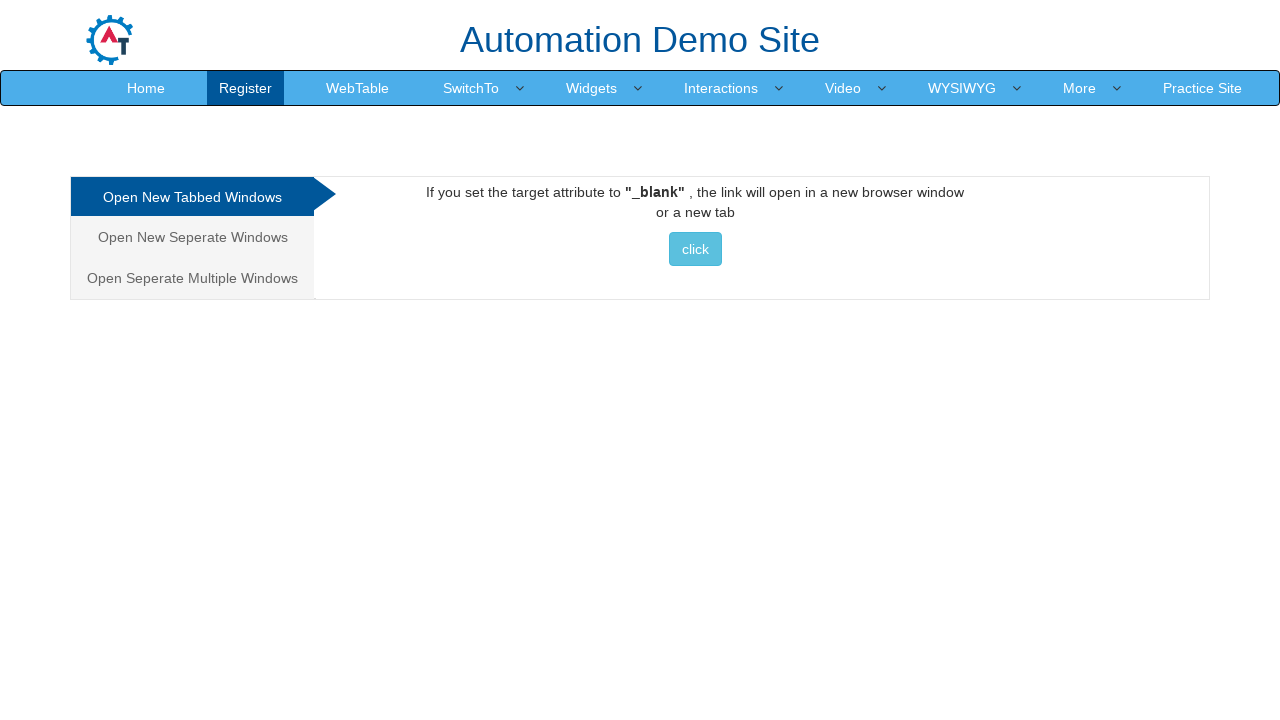

Clicked button to open new window at (695, 249) on a[target='_blank'] button
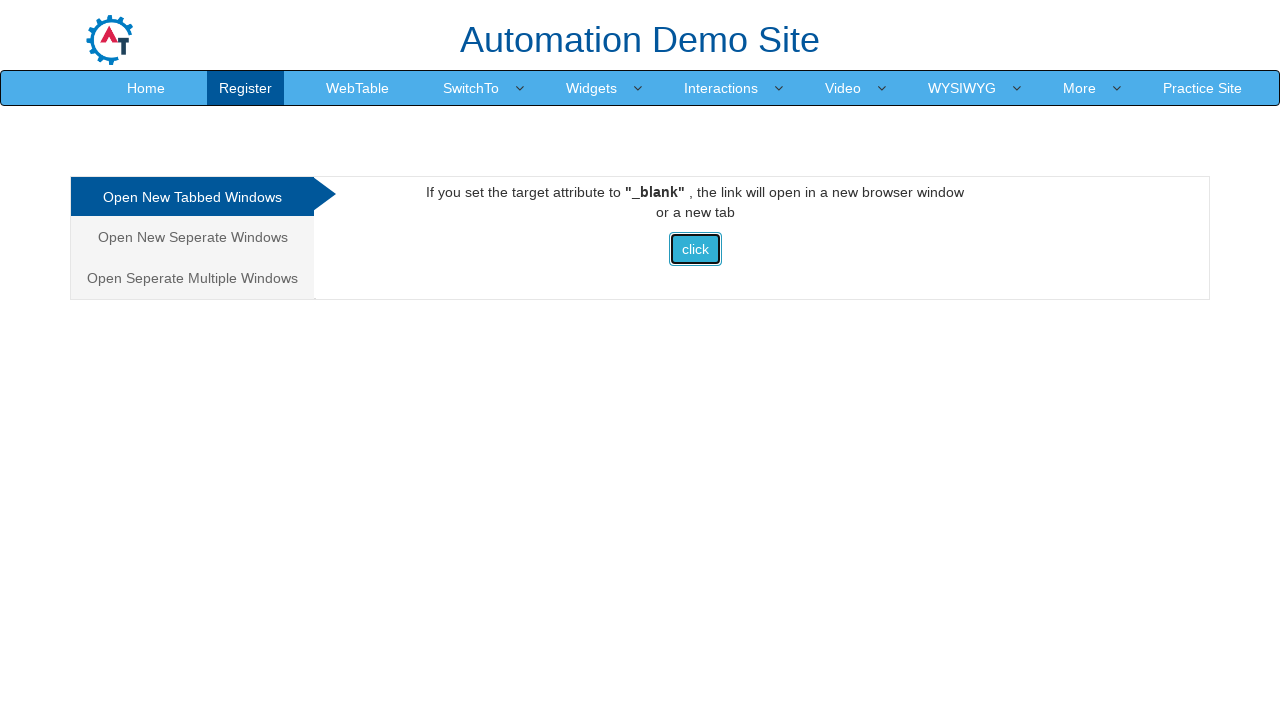

Waited for new window to open
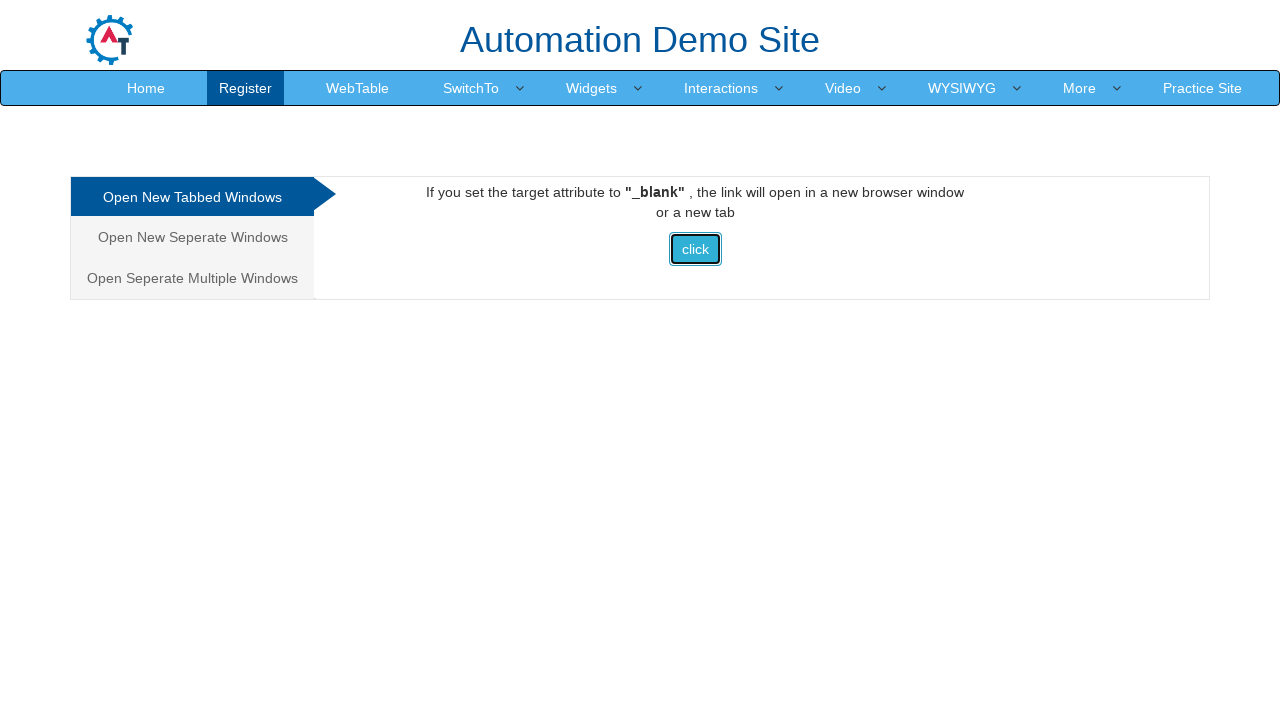

Retrieved all open pages/windows from context
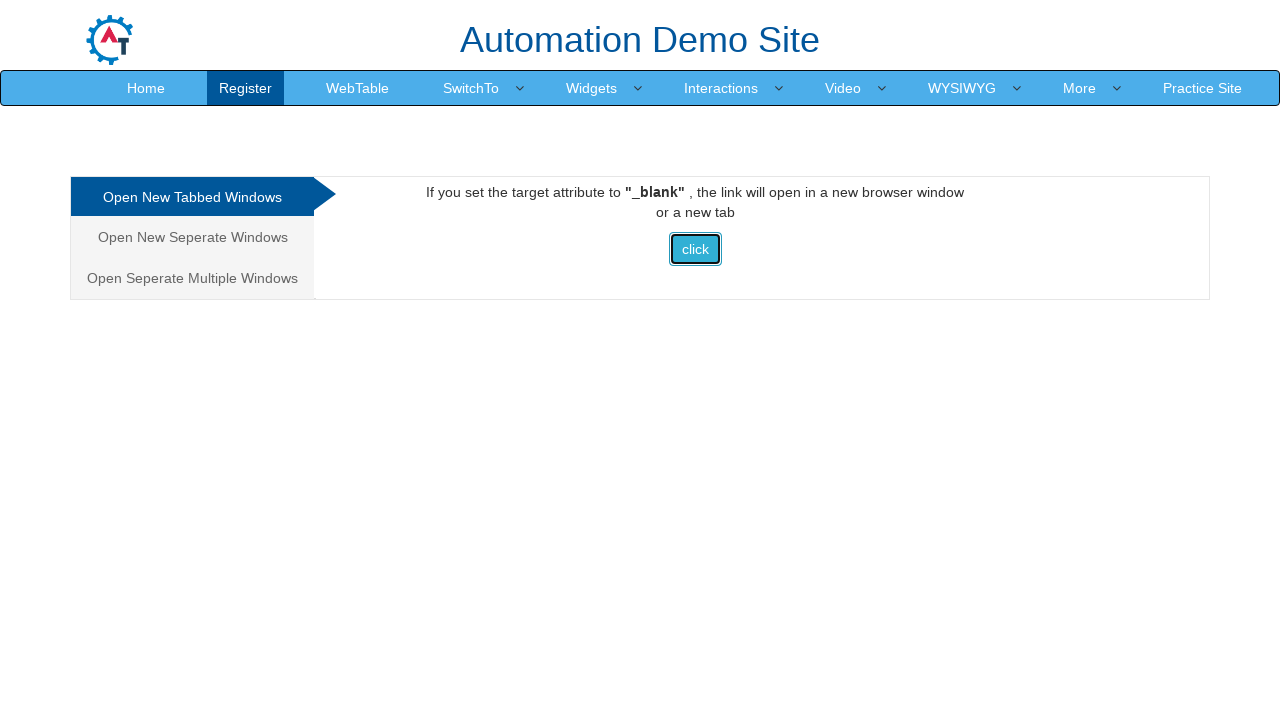

Stored reference to parent window
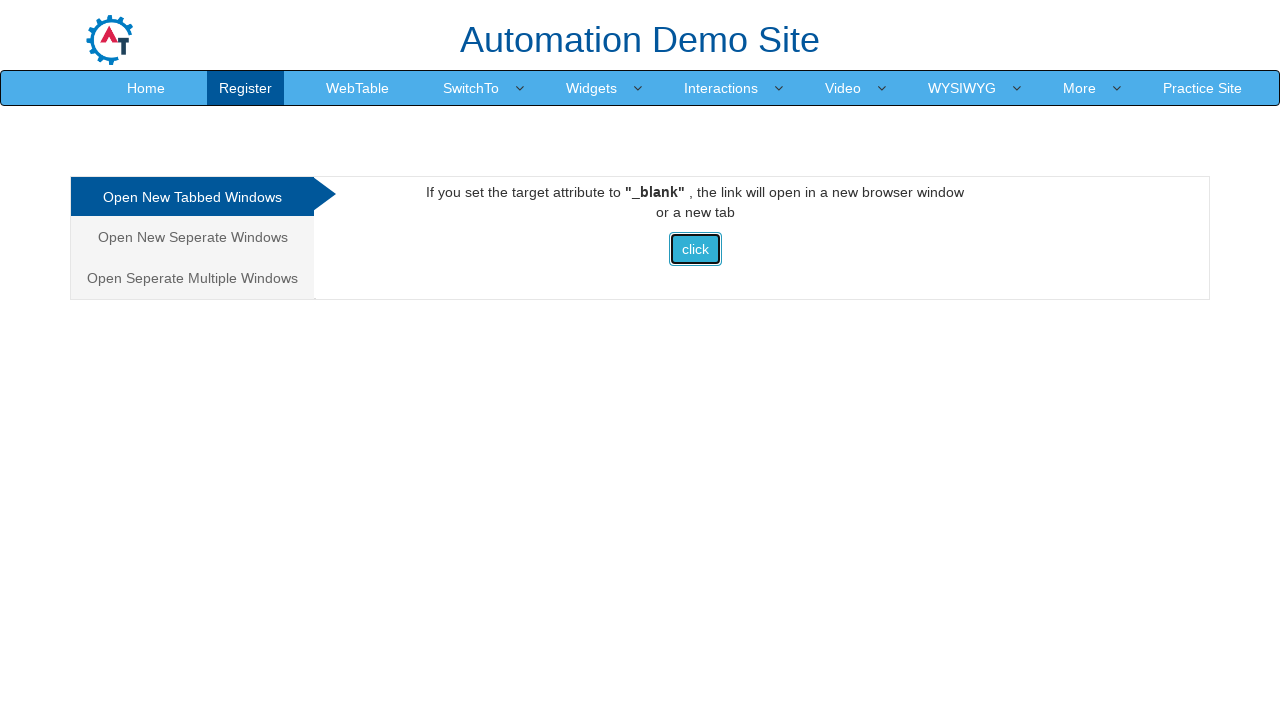

Stored reference to child window
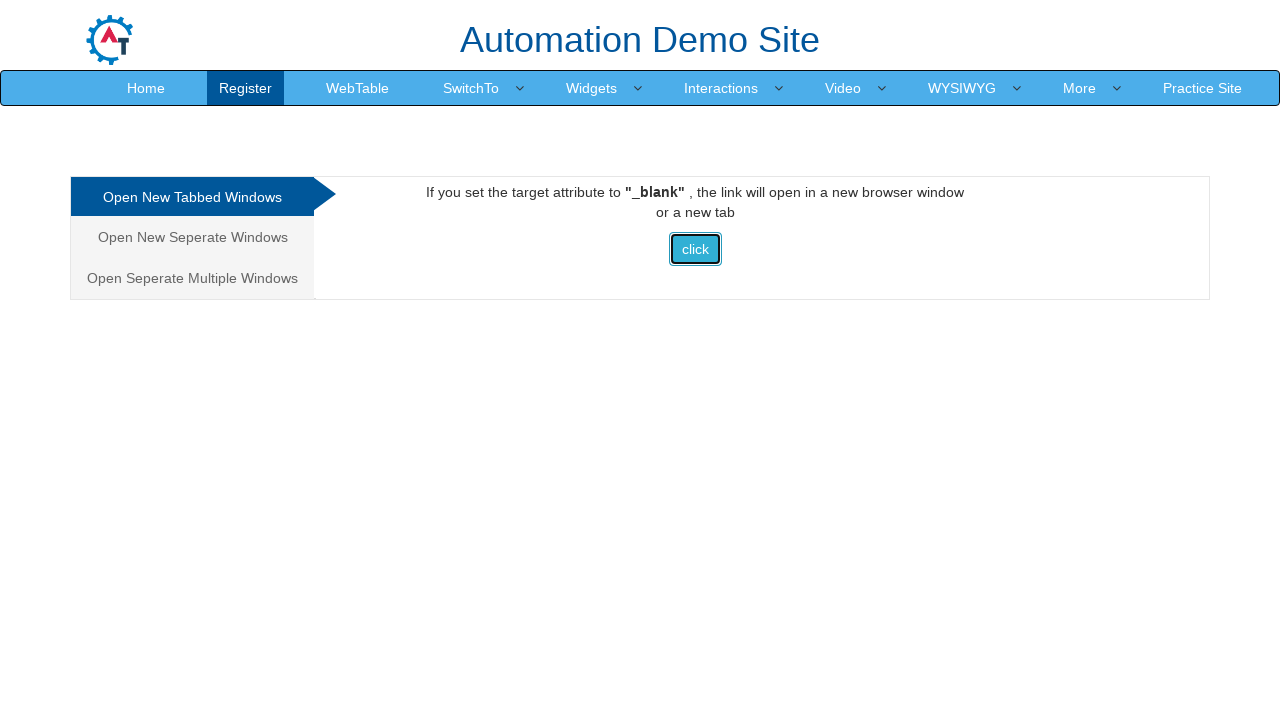

Retrieved child window title: Selenium
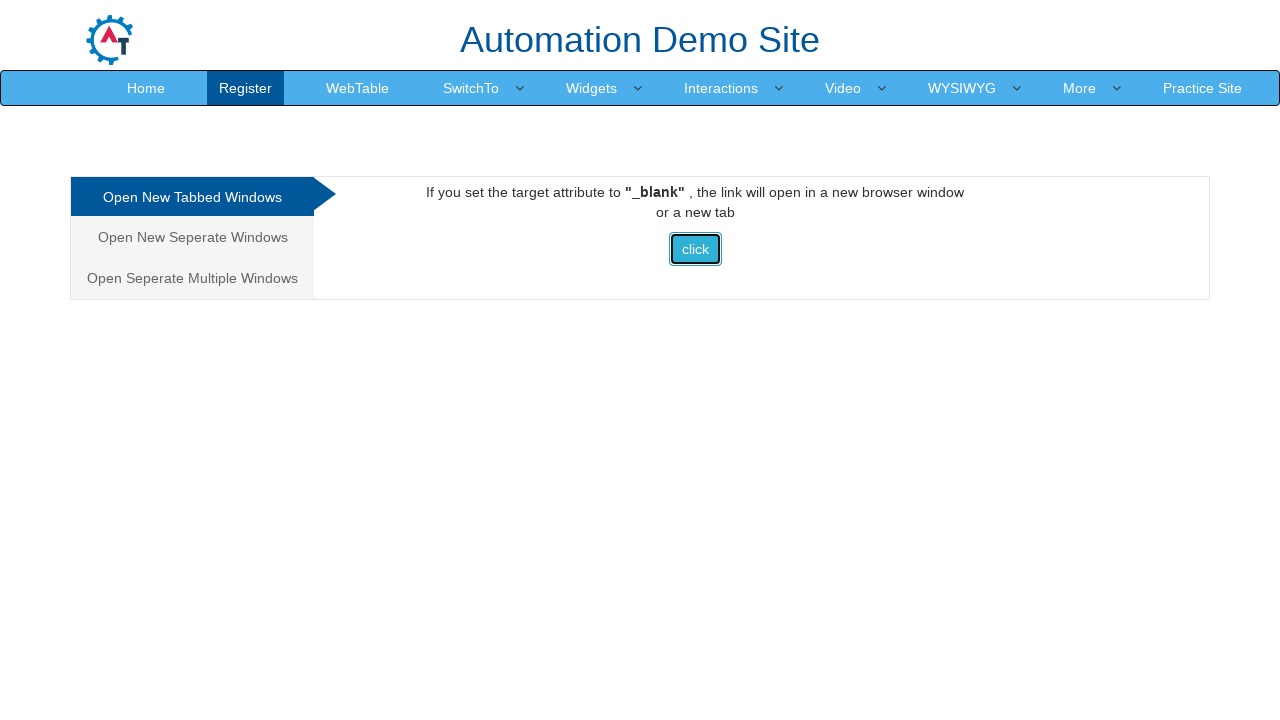

Printed child window title: Selenium
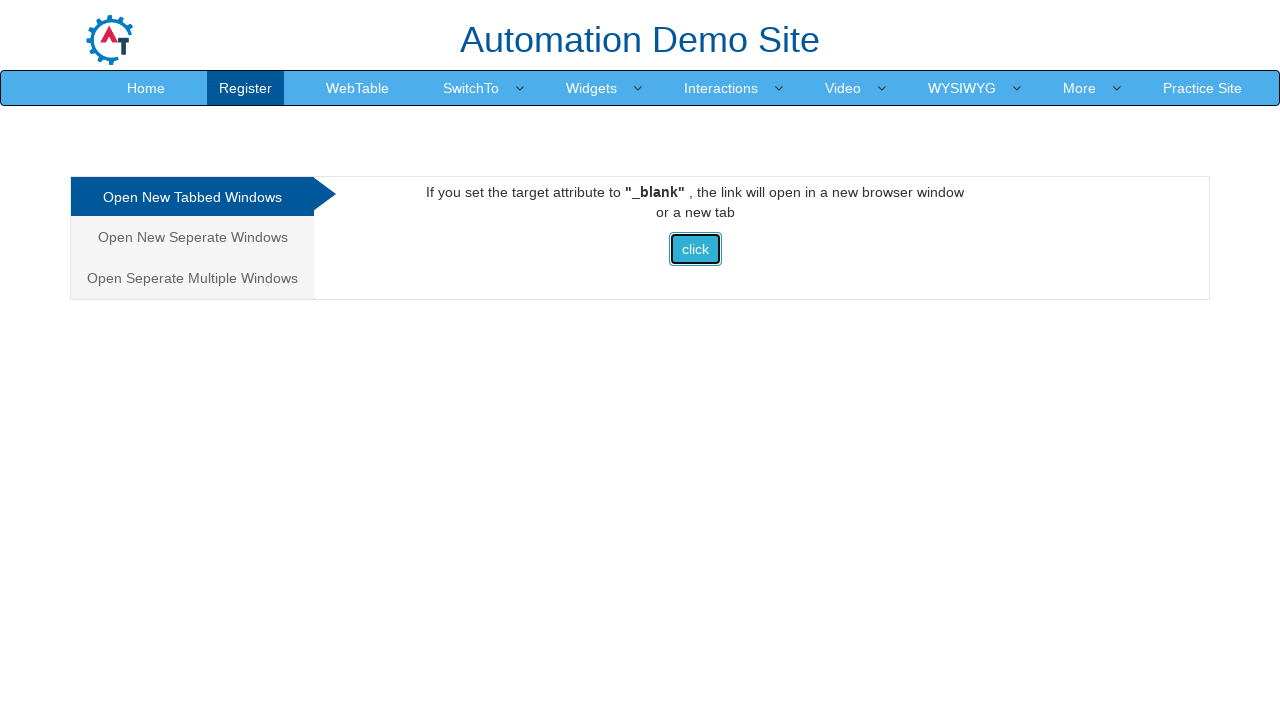

Retrieved parent window title: Frames & windows
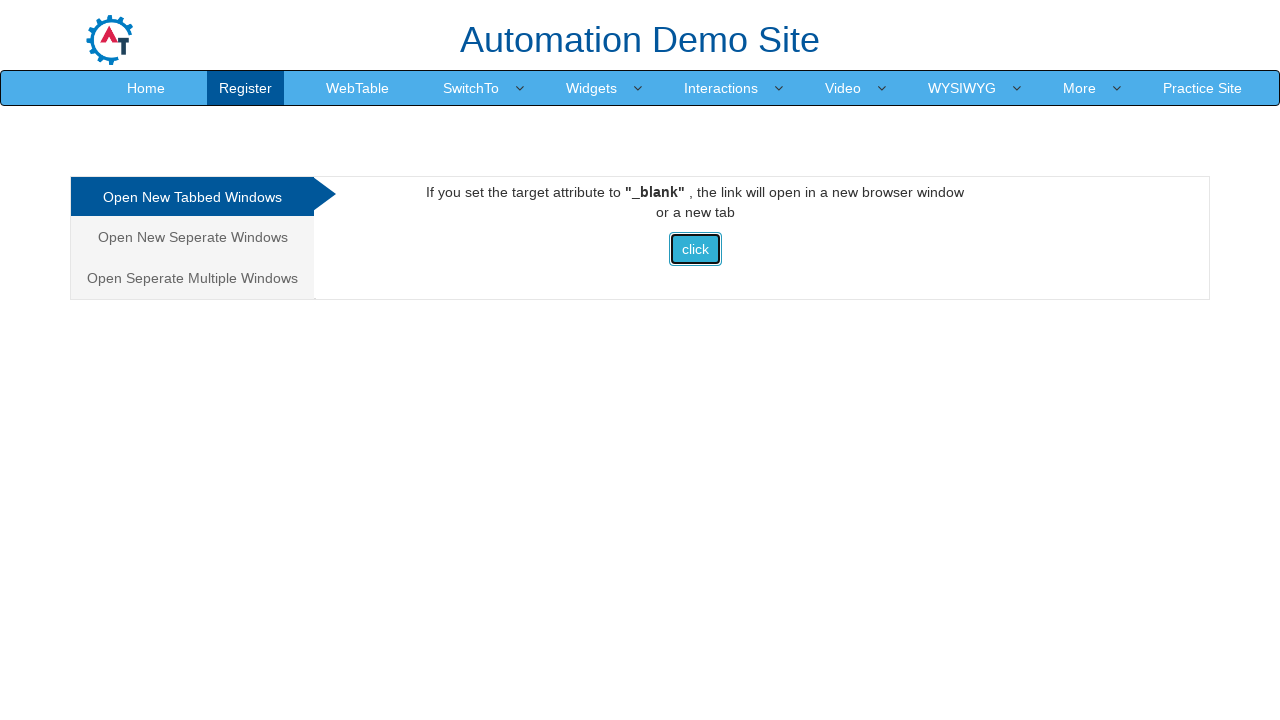

Printed parent window title: Frames & windows
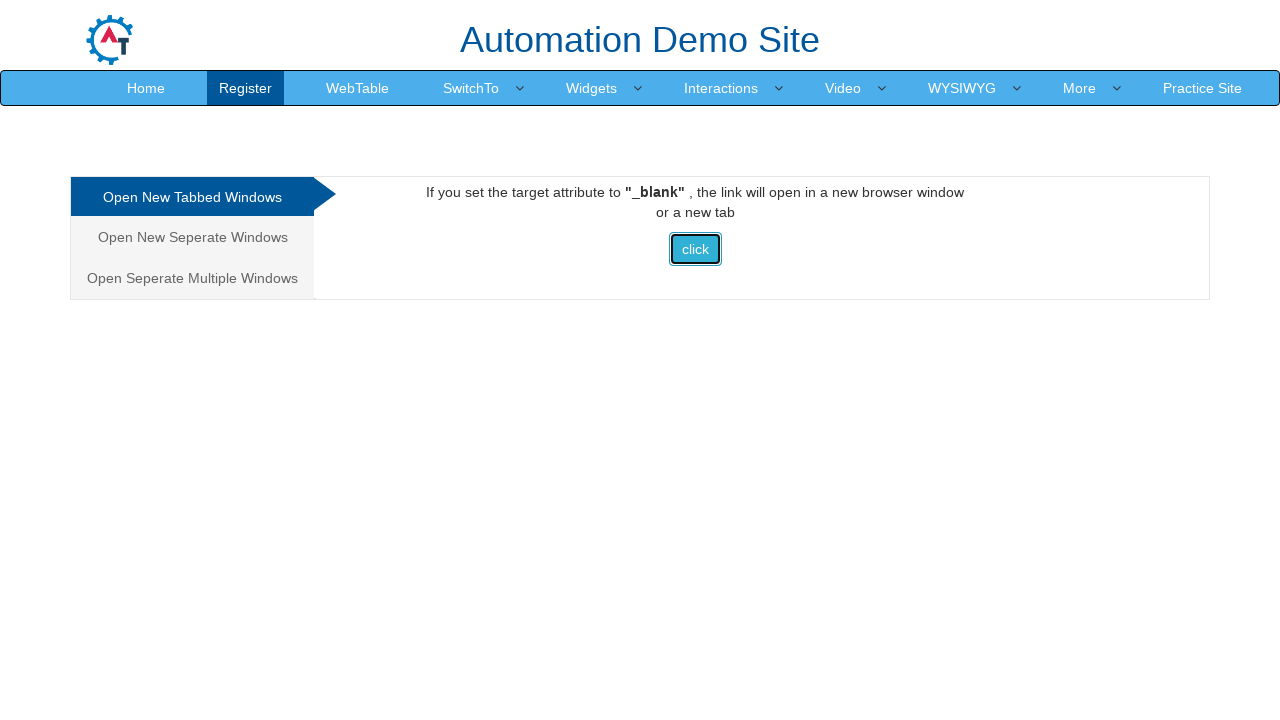

Closed child window
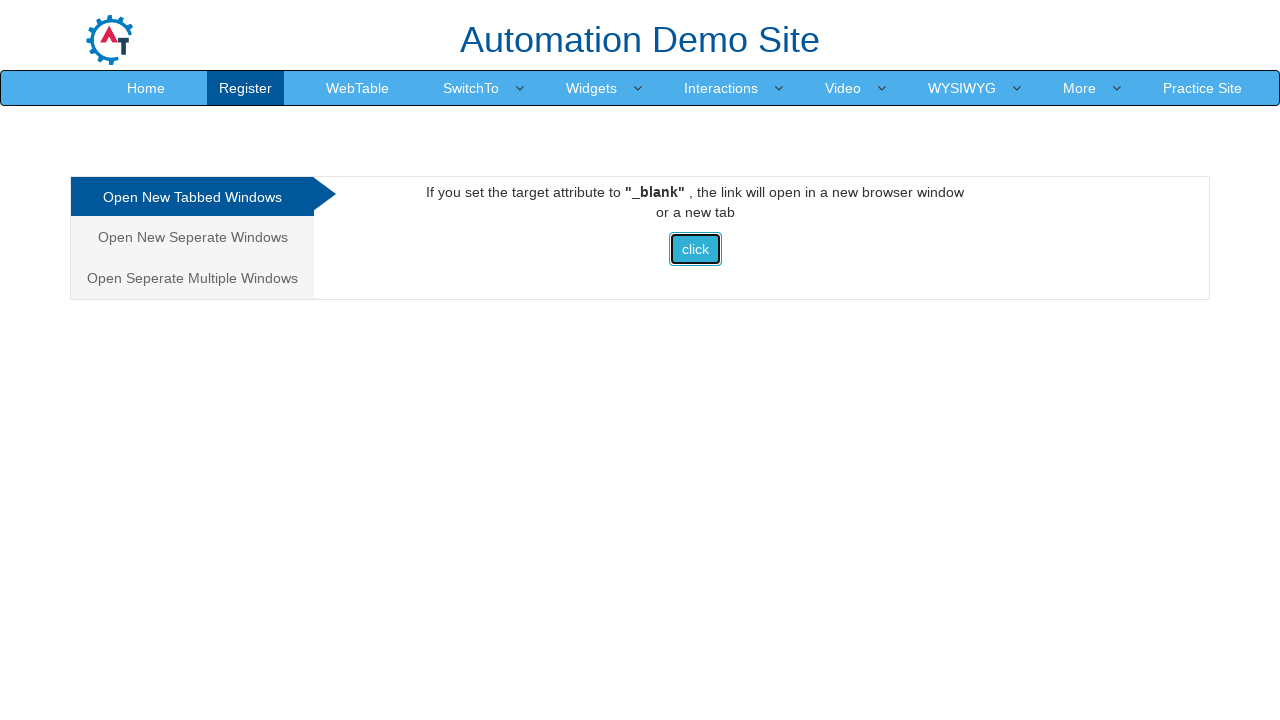

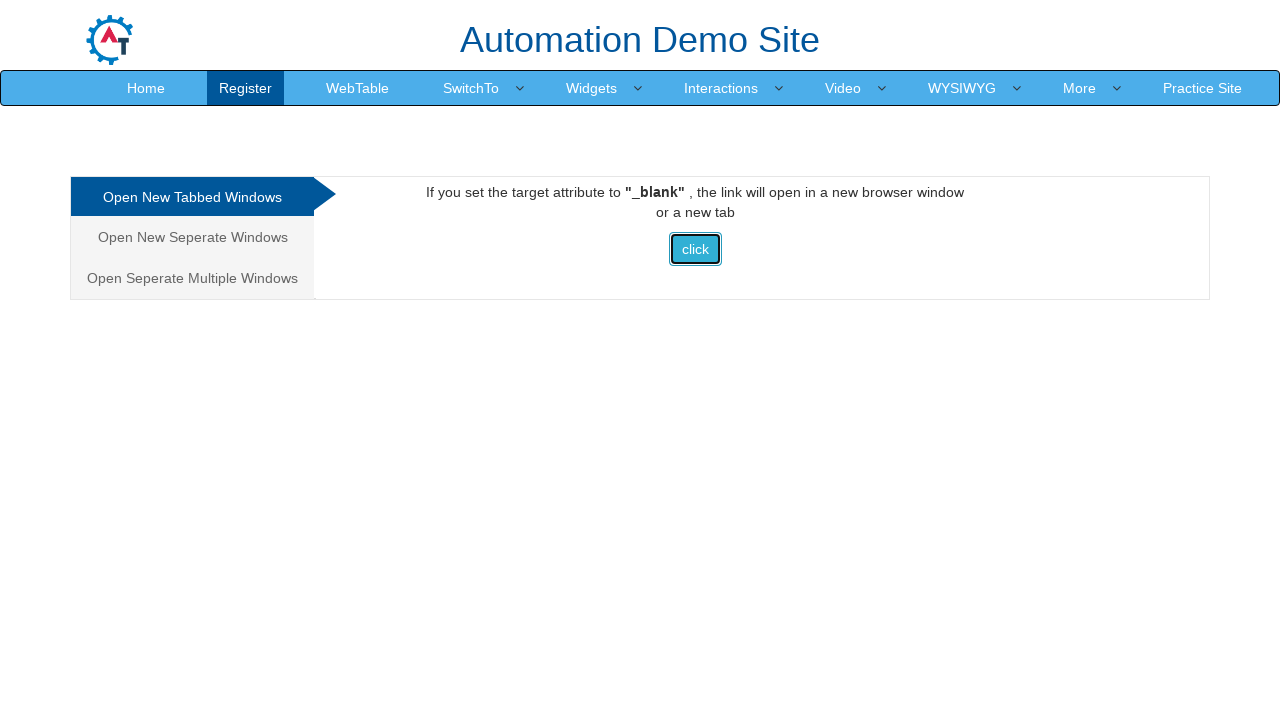